Tests opting out of A/B tests by adding an opt-out cookie on the main page before navigating to the A/B test page.

Starting URL: http://the-internet.herokuapp.com

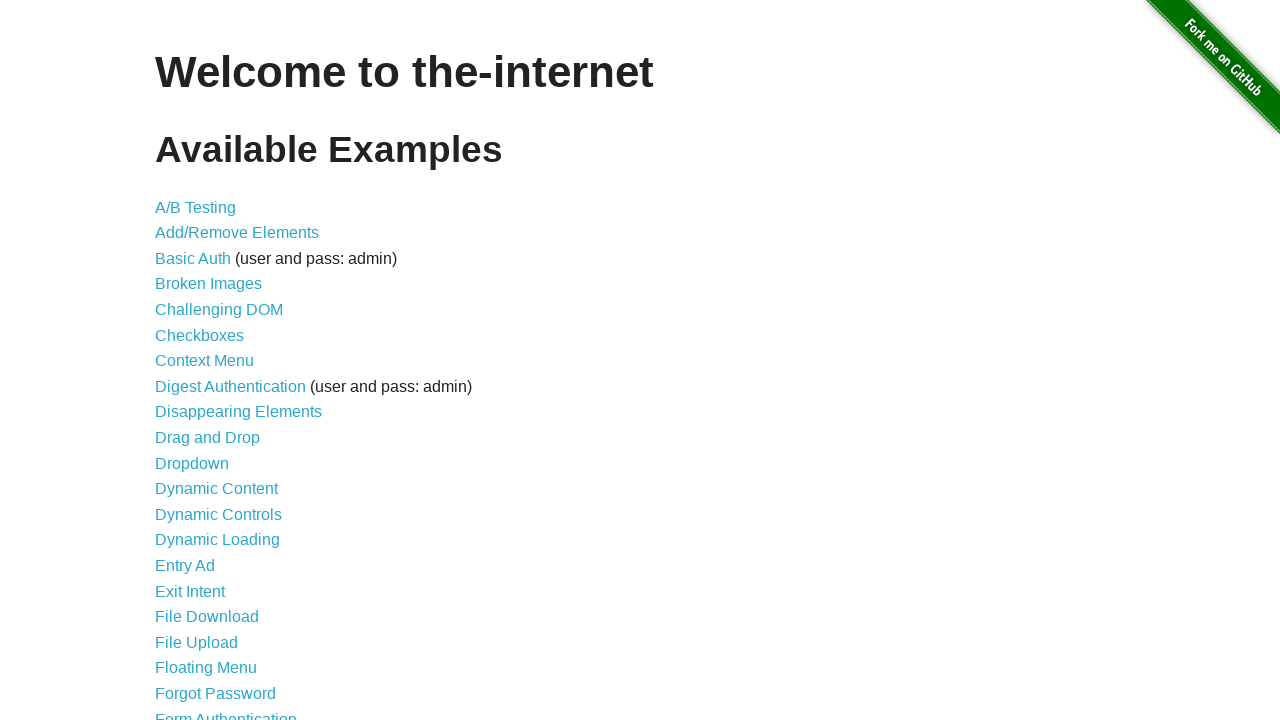

Added optimizelyOptOut cookie to opt out of A/B tests
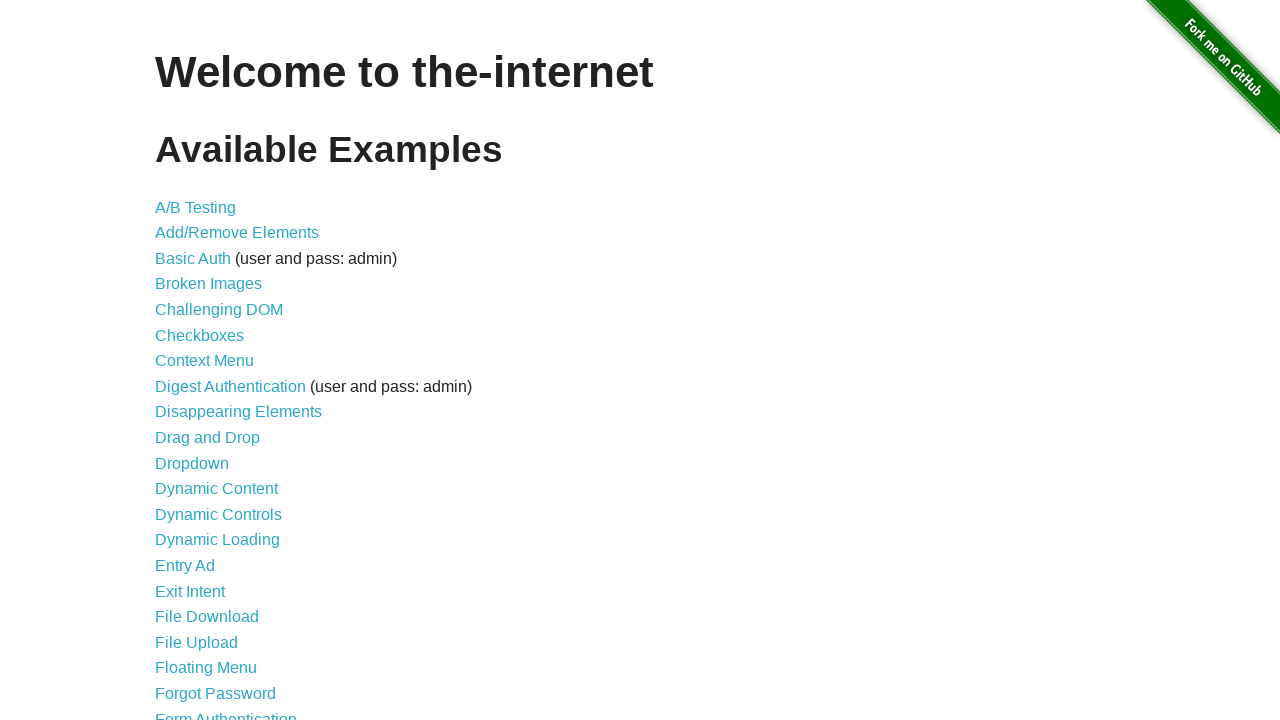

Navigated to A/B test page
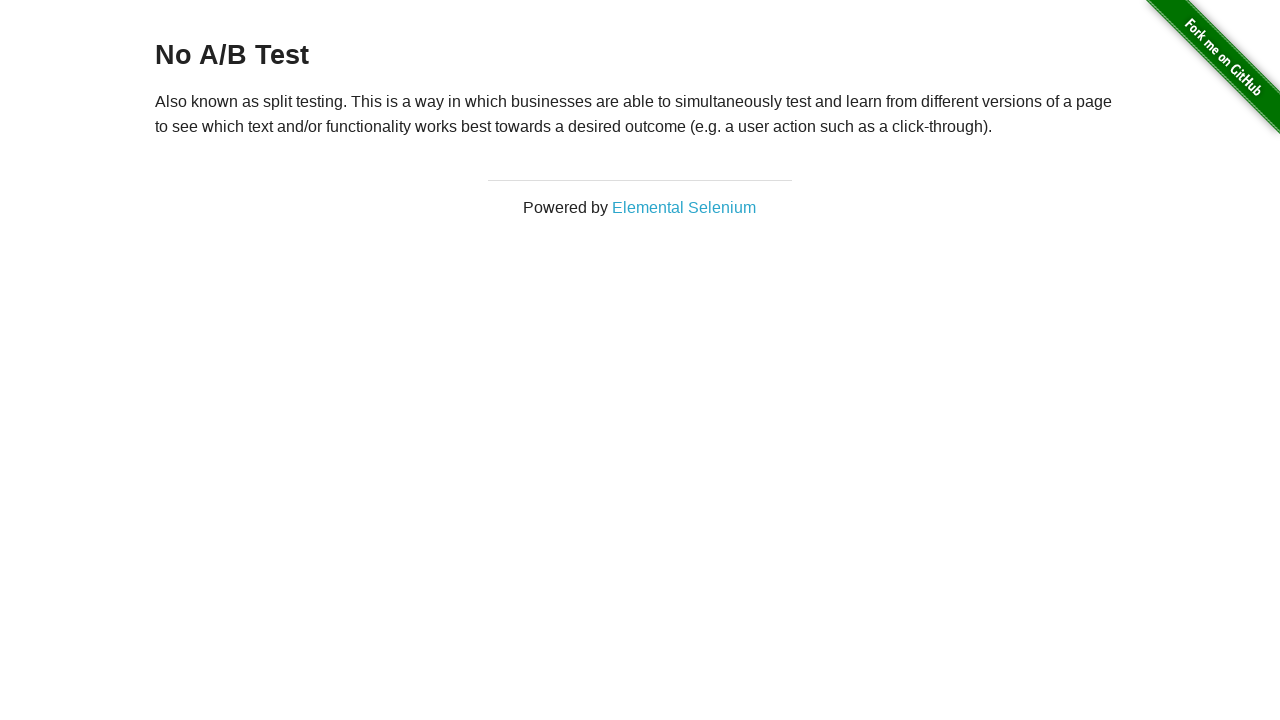

Retrieved heading text from A/B test page
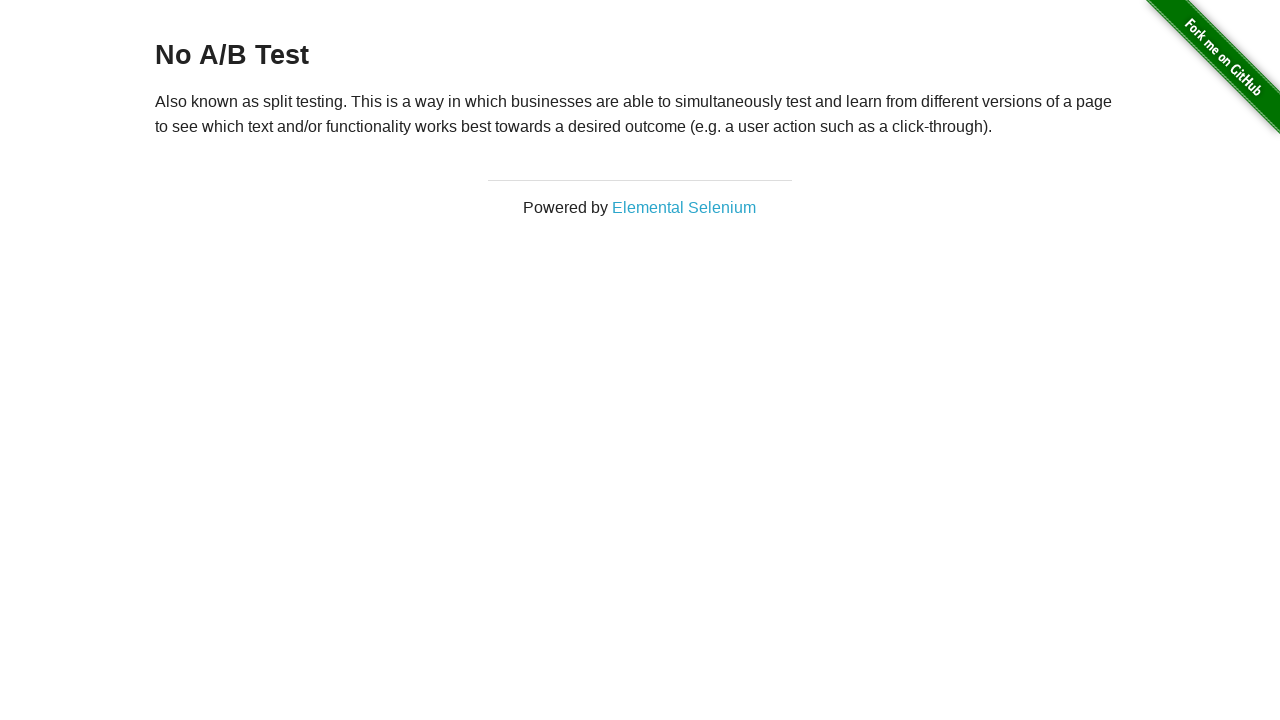

Verified heading text equals 'No A/B Test' - opt-out successful
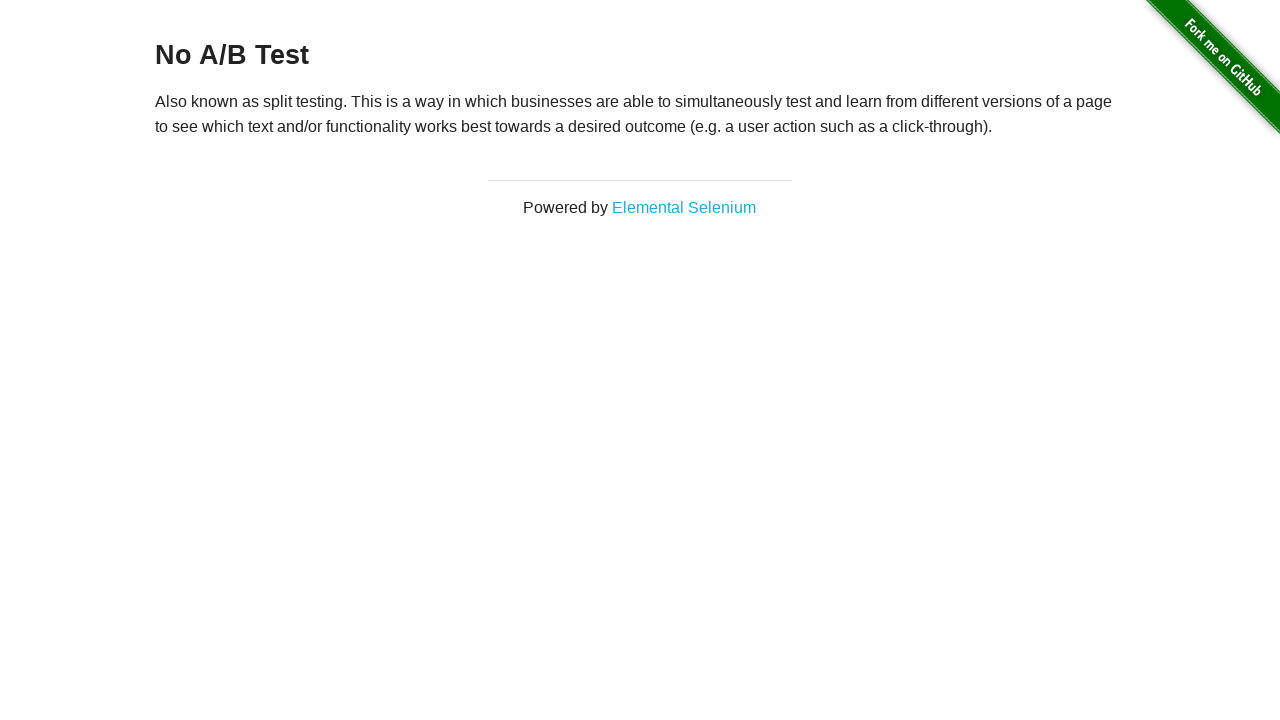

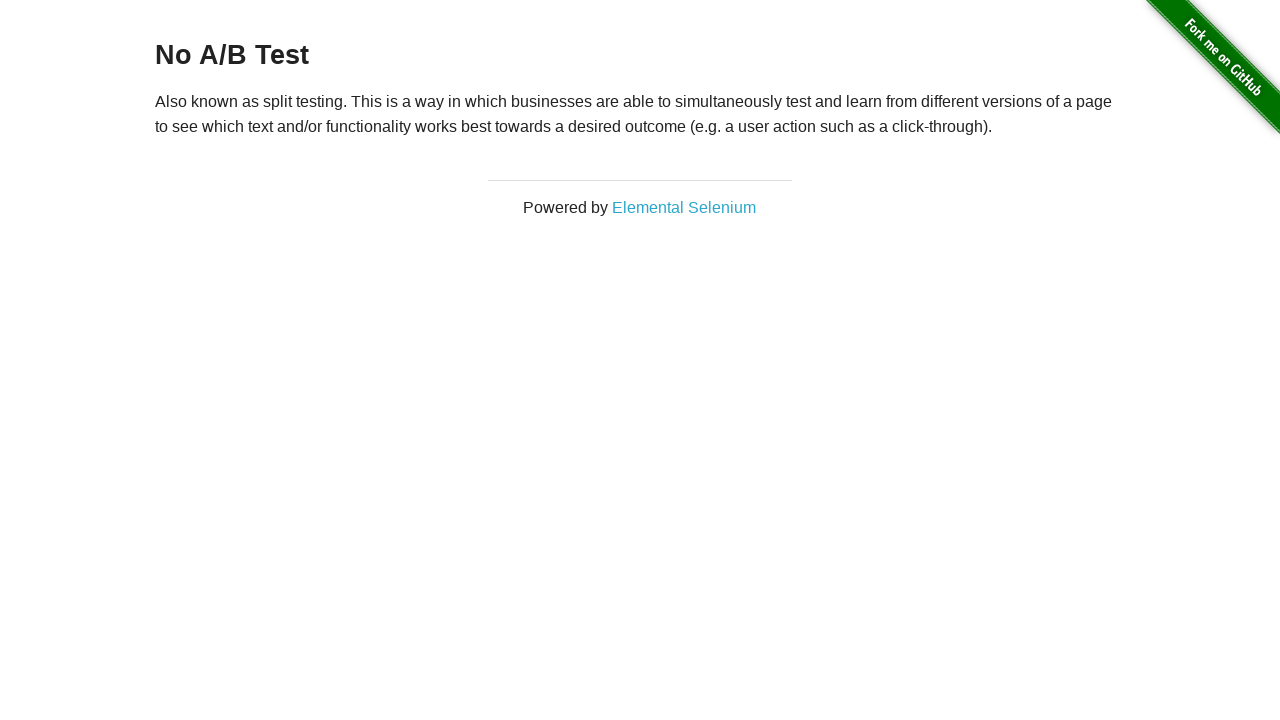